Verifies that the carousel component is displayed on the home page

Starting URL: https://www.demoblaze.com/

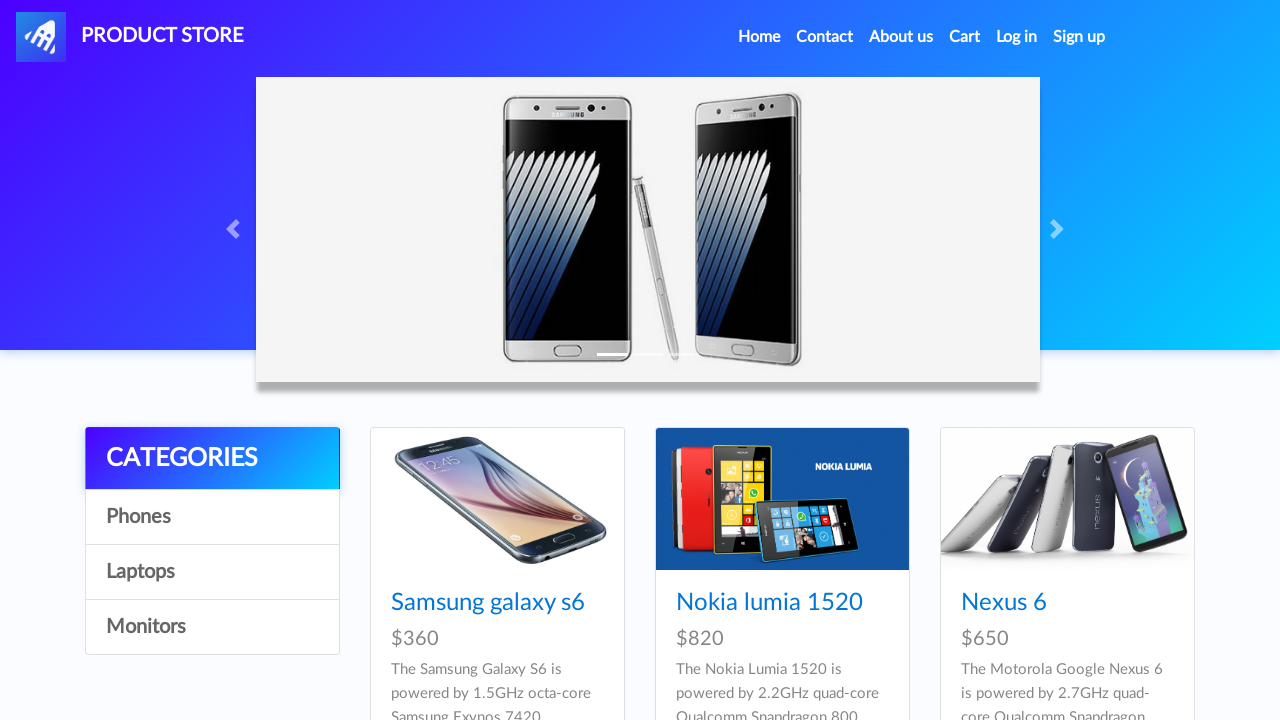

Waited for carousel component to become visible
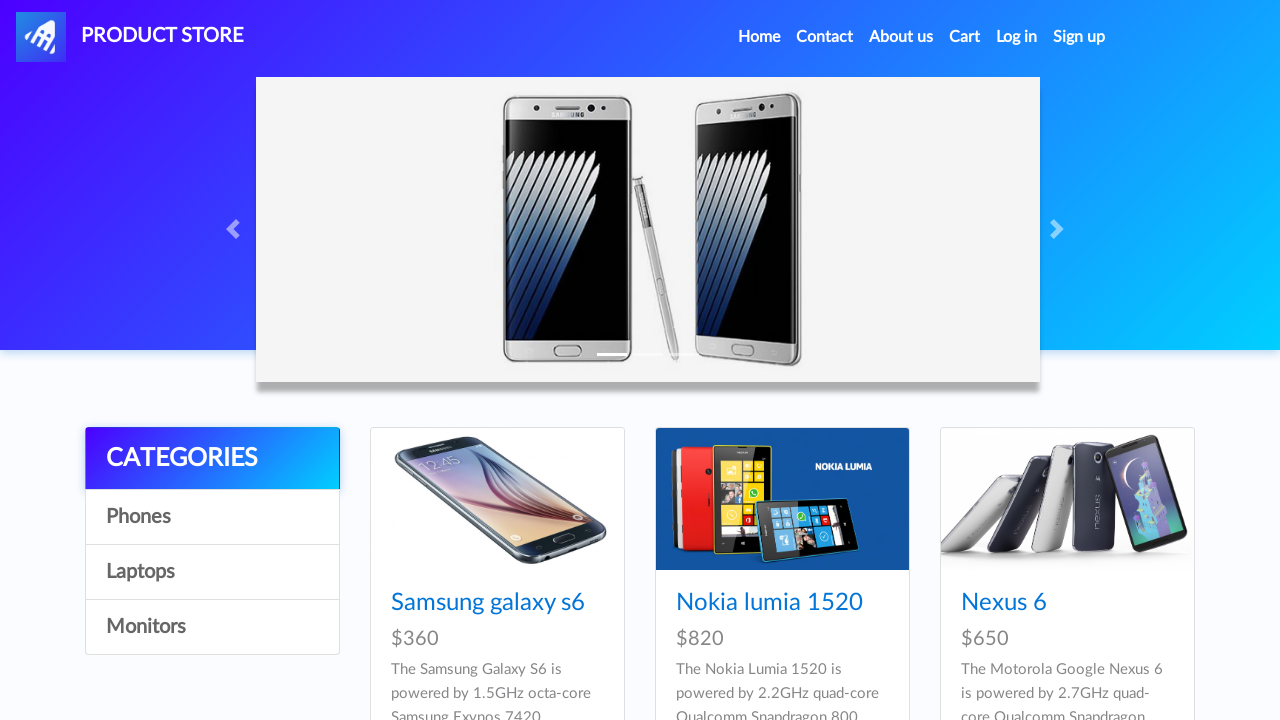

Verified carousel component is displayed on home page
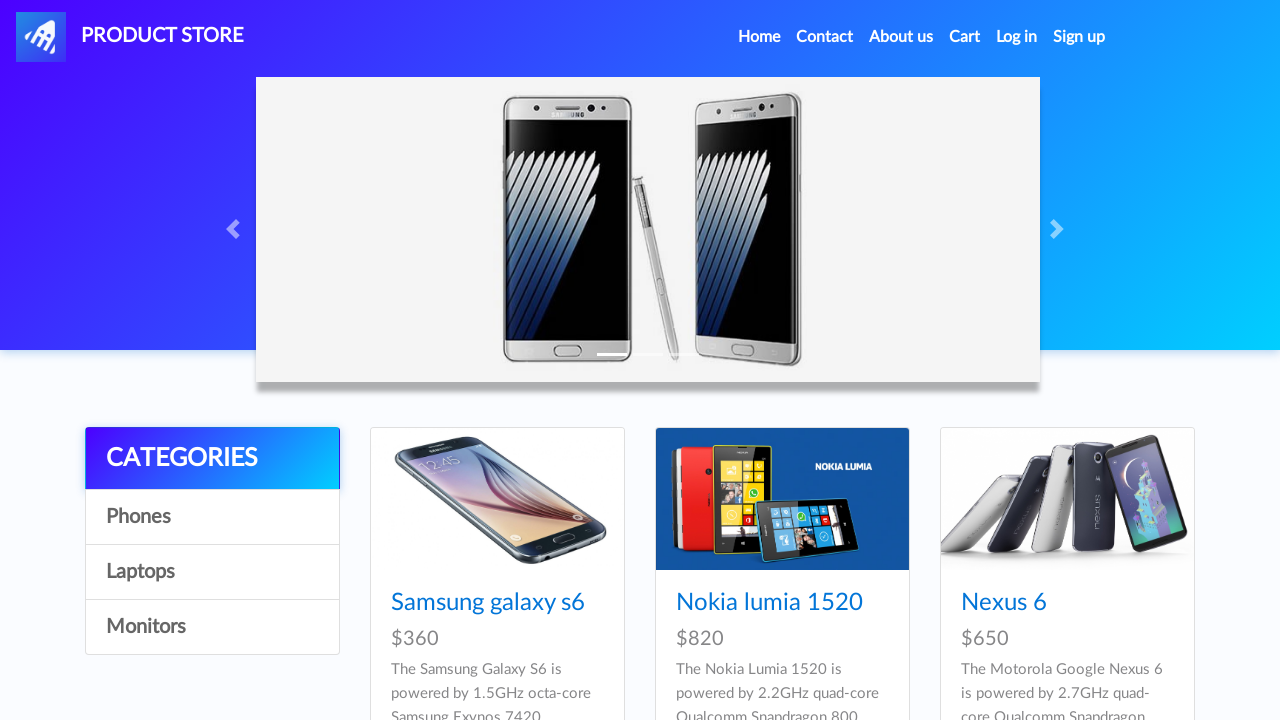

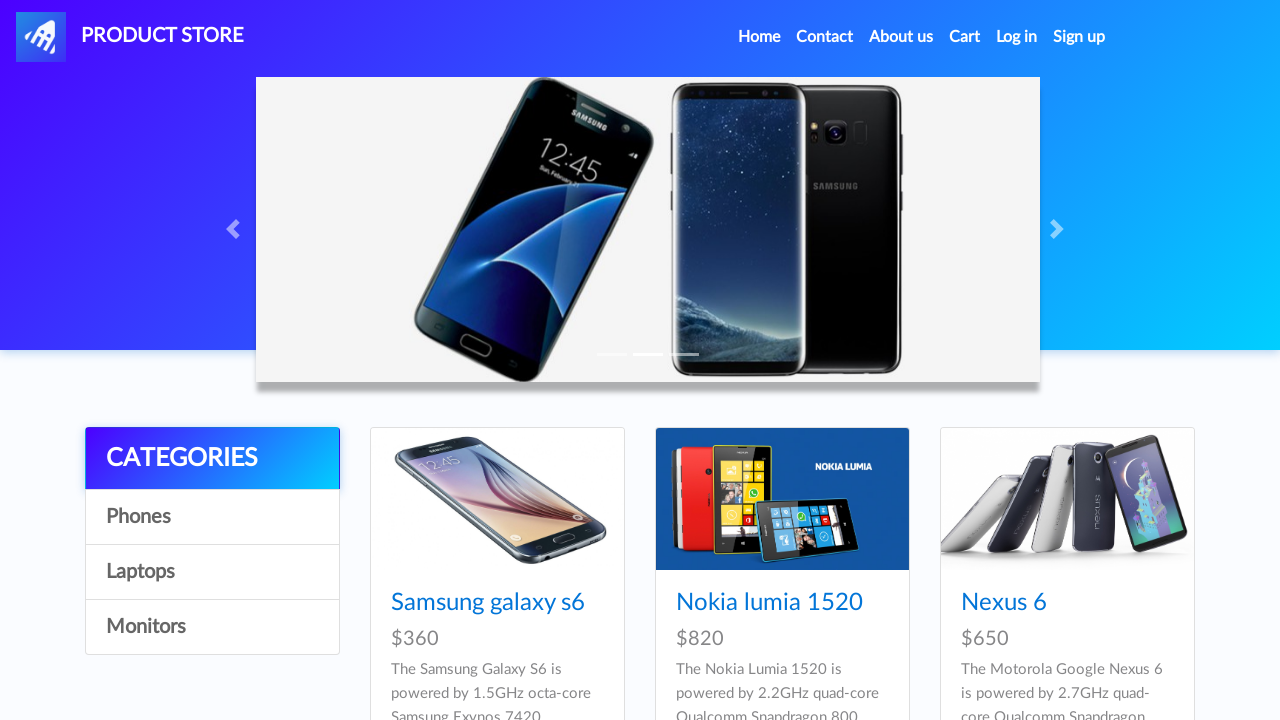